Tests dropdown handling by navigating to the OrangeHRM contact sales page and selecting "Australia" from the country dropdown menu.

Starting URL: https://www.orangehrm.com/contact-sales/

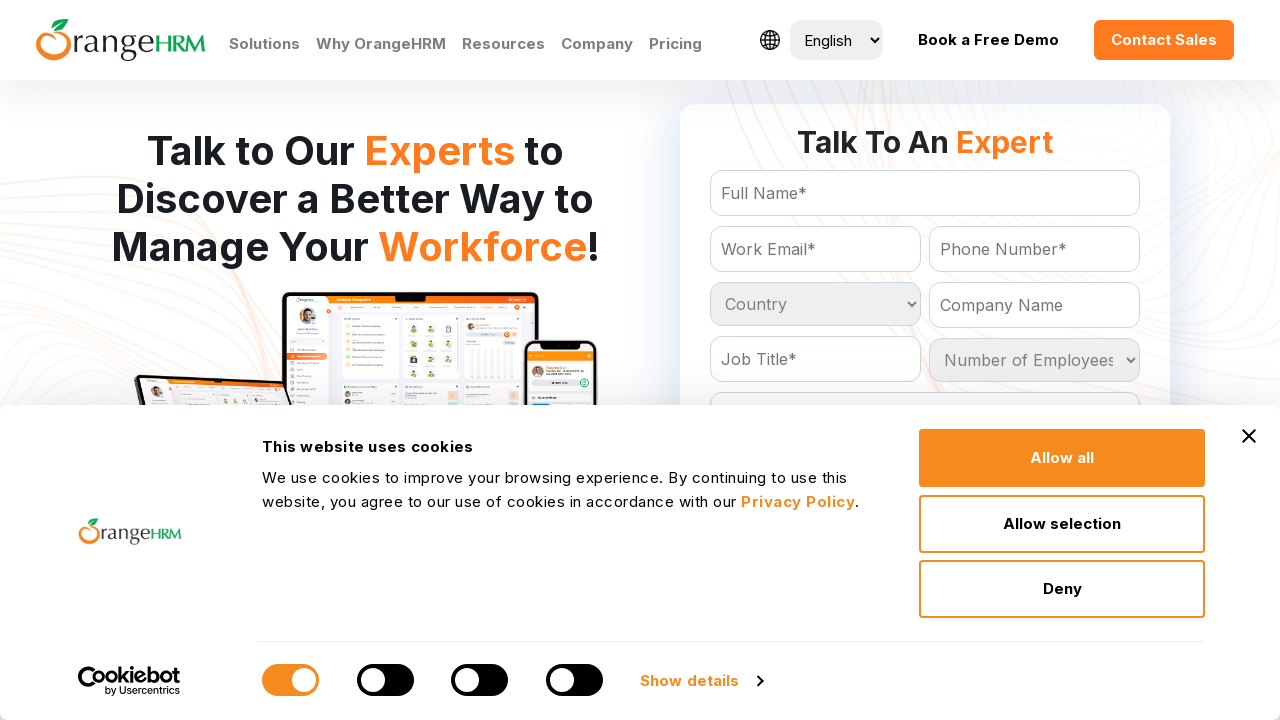

Country dropdown selector became visible
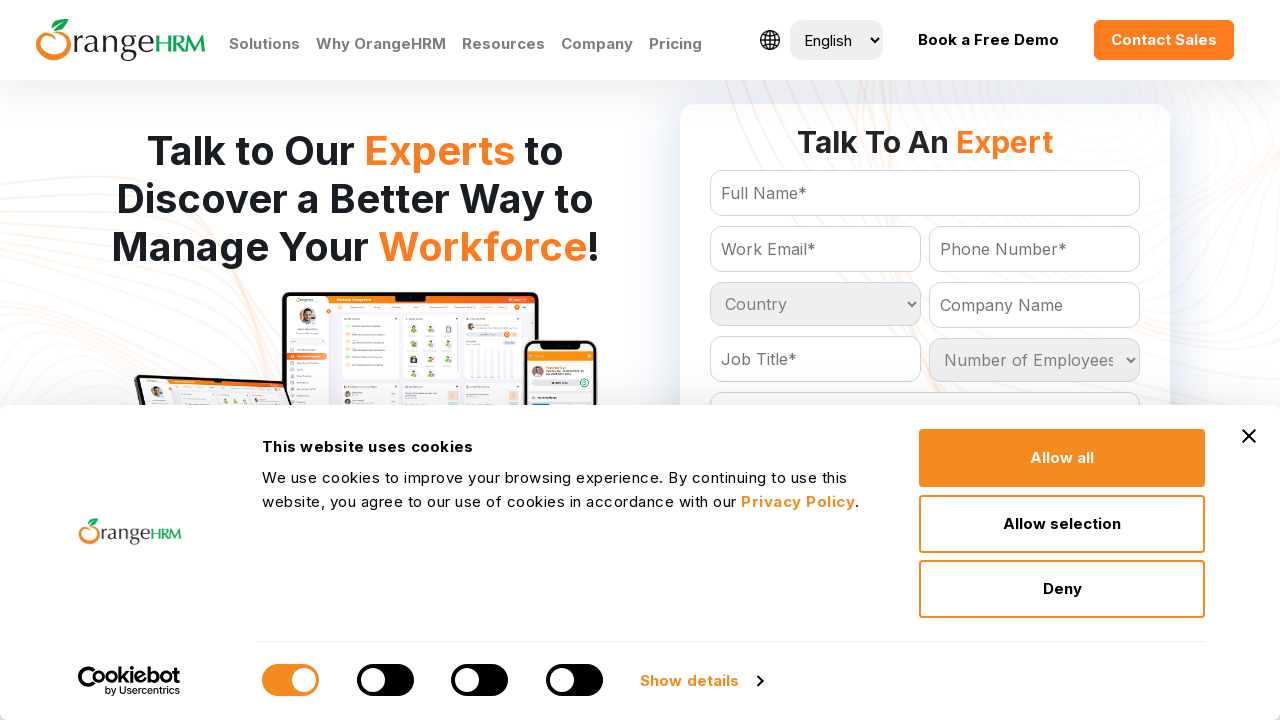

Selected 'Australia' from the country dropdown menu on select#Form_getForm_Country
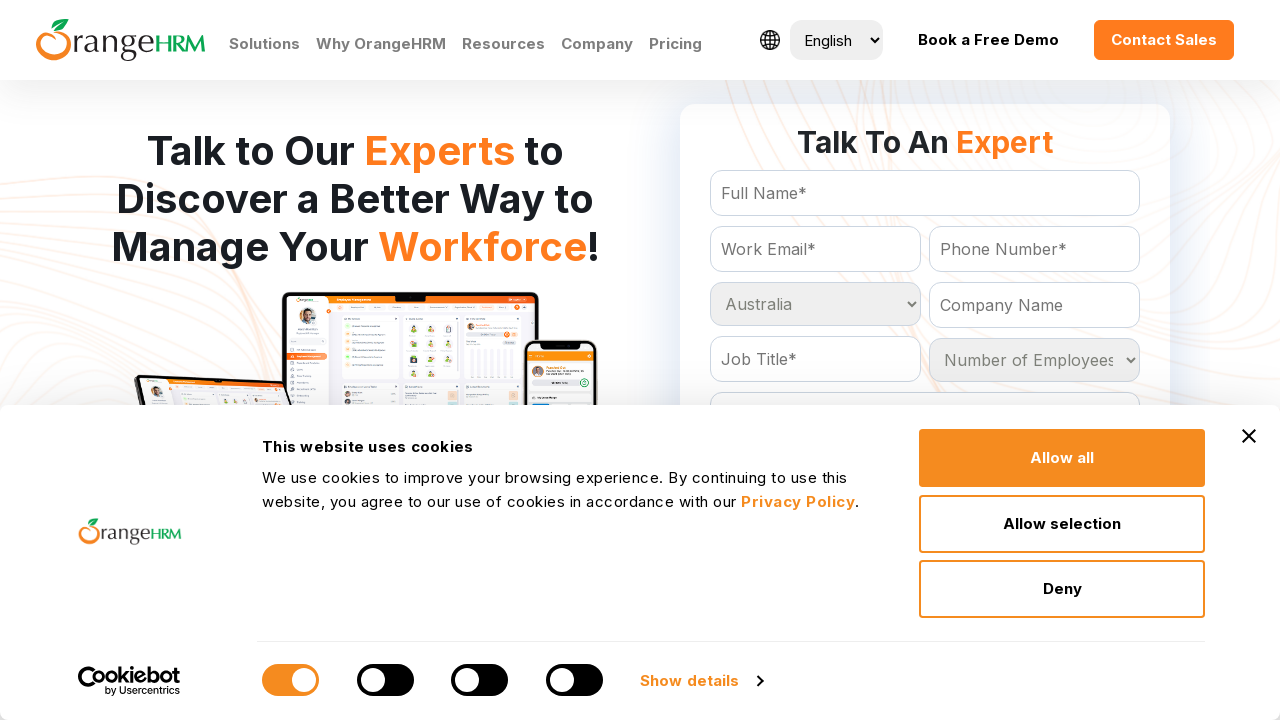

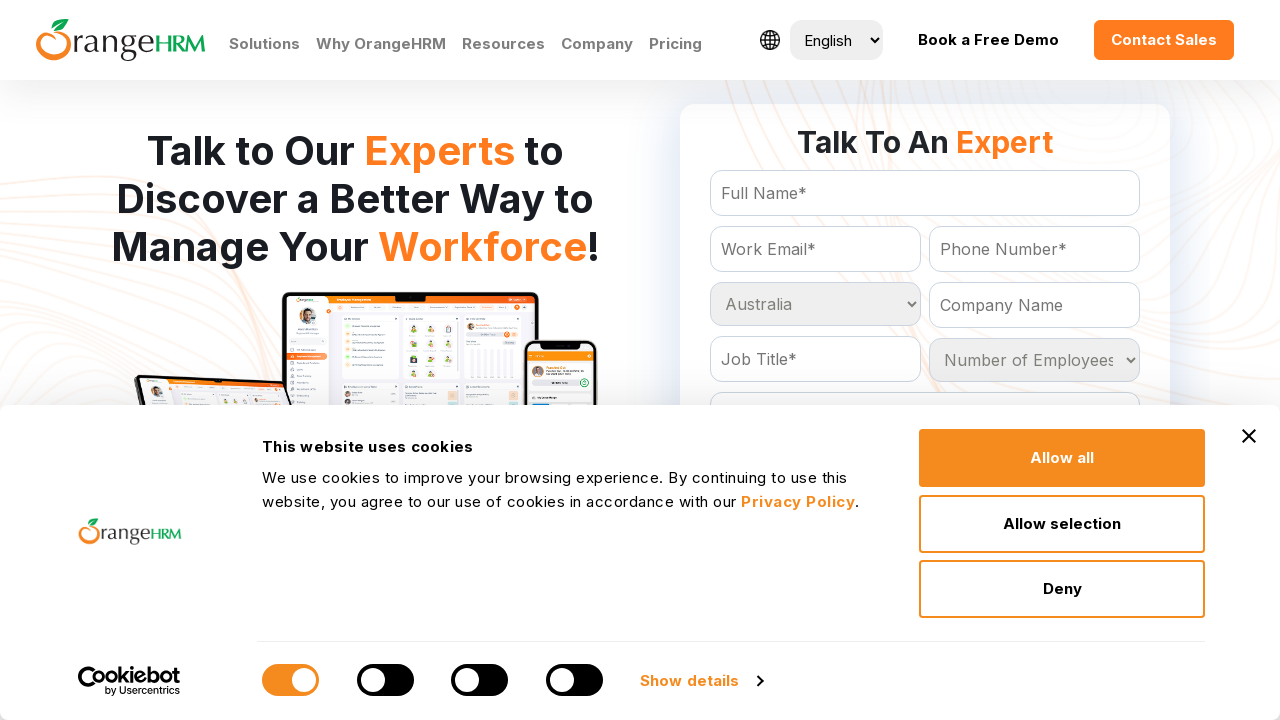